Navigates to a page, finds and clicks a link with a calculated number text, then fills out a form with personal information and submits it

Starting URL: http://suninjuly.github.io/find_link_text

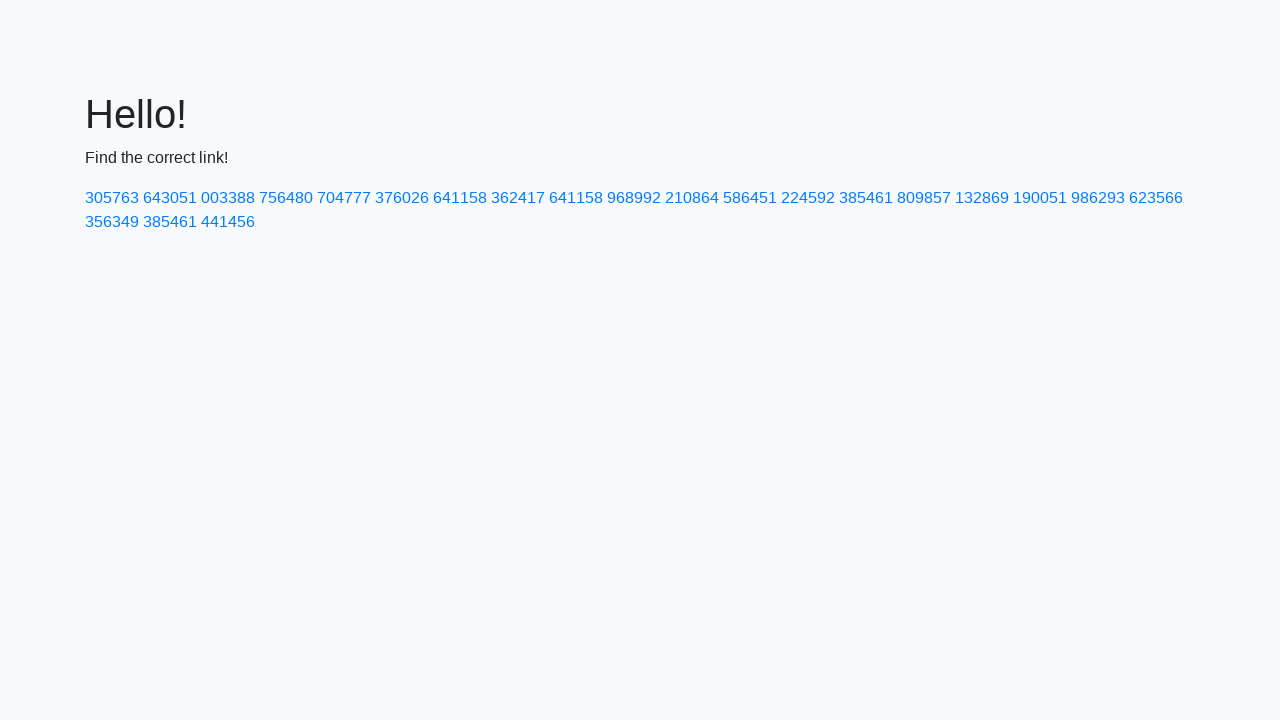

Clicked link with calculated text '224592' at (808, 198) on a:has-text('224592')
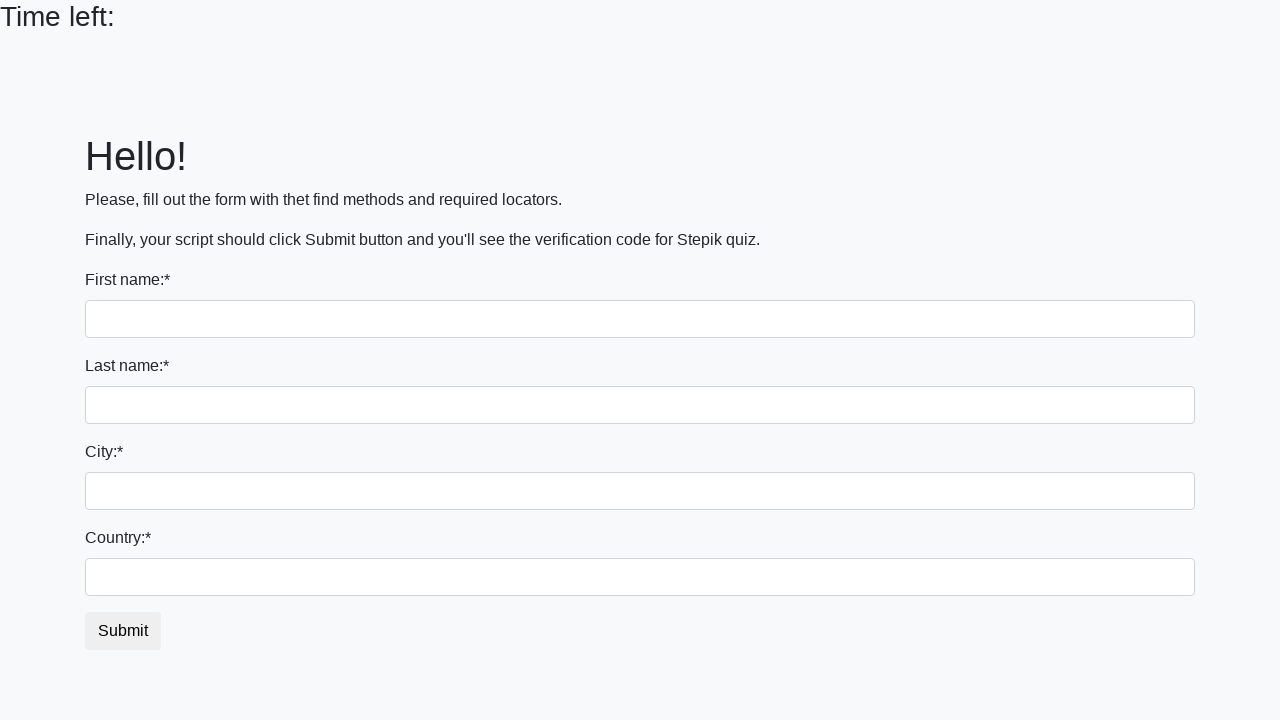

Filled first name field with 'Denis' on input:first-of-type
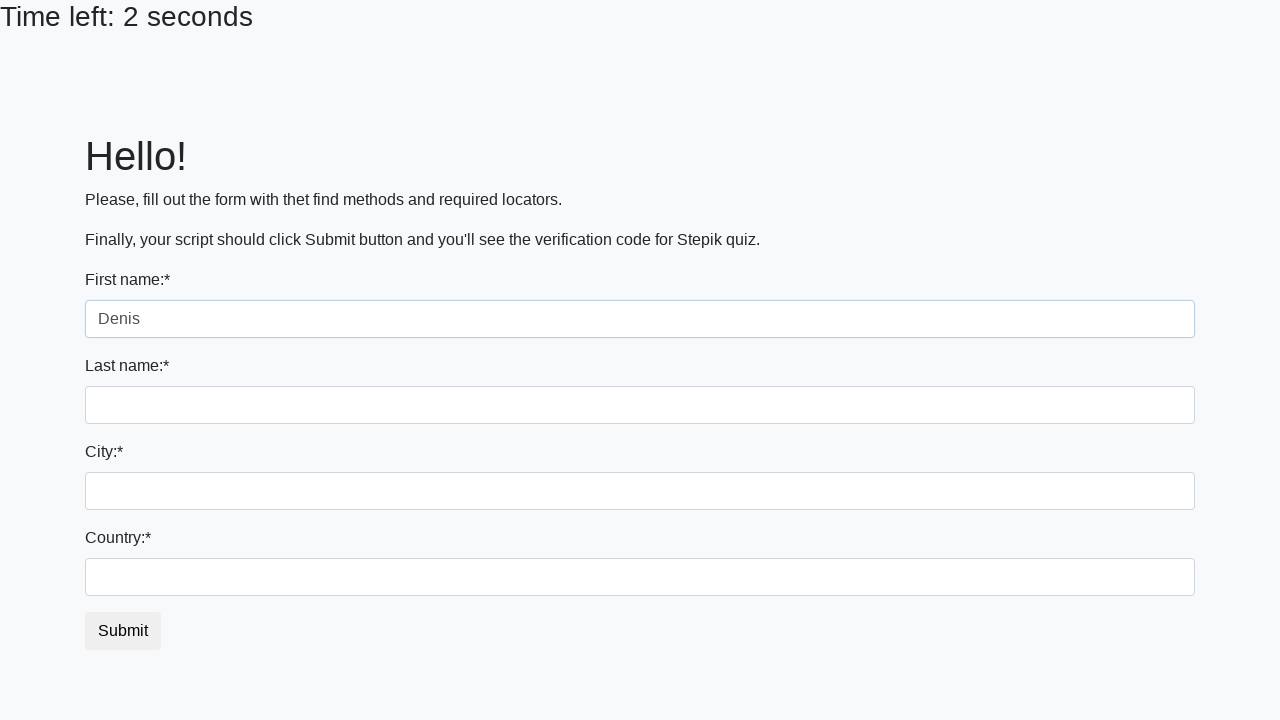

Filled last name field with 'Sotnikov' on input[name='last_name']
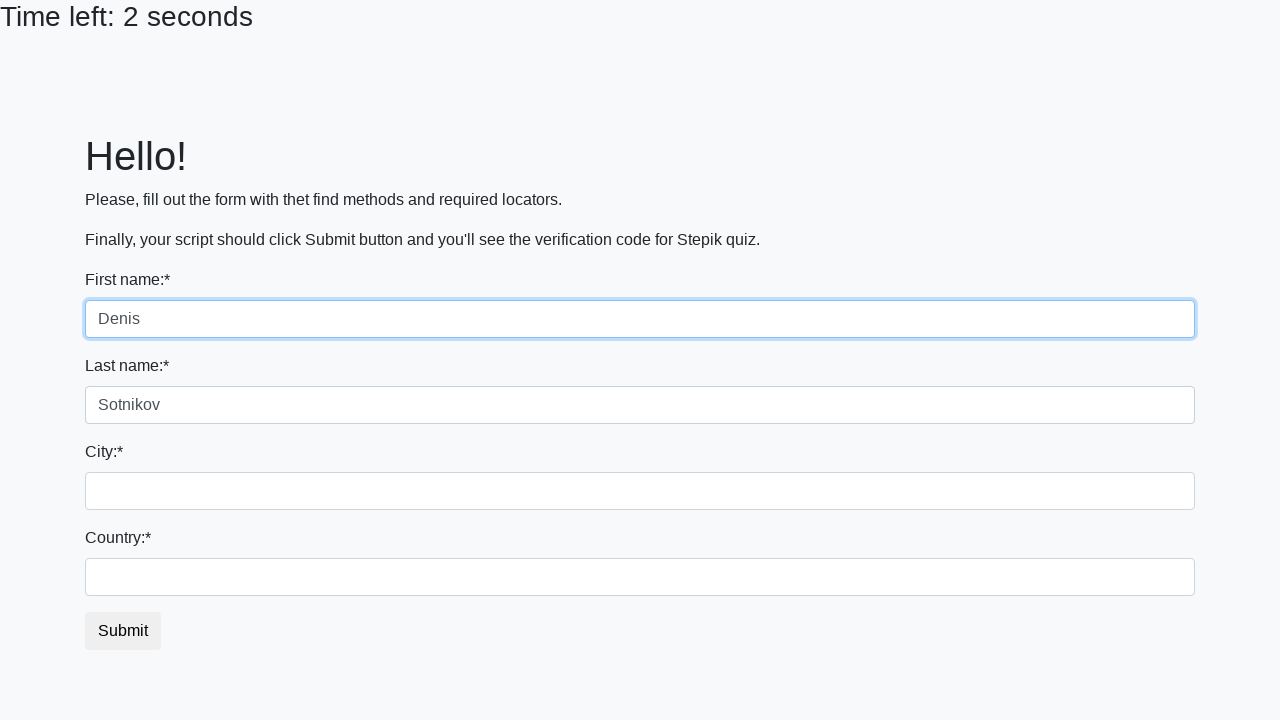

Filled city field with 'Moscow' on .form-control.city
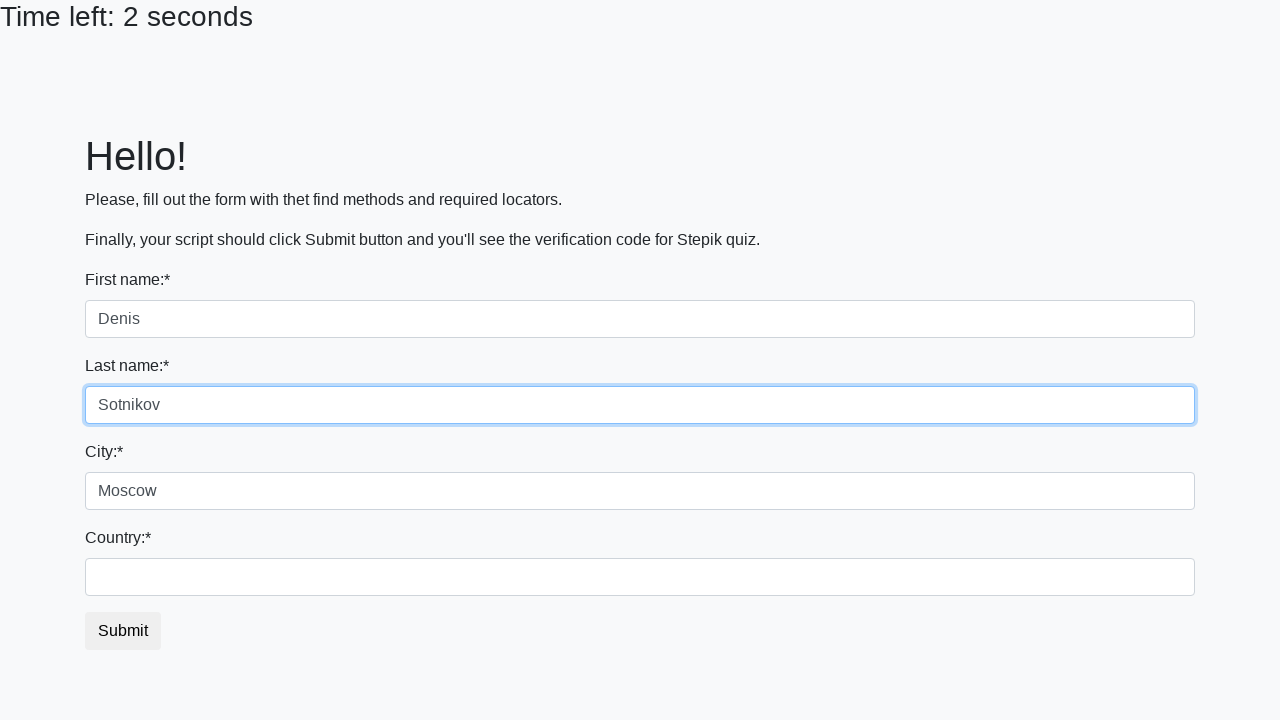

Filled country field with 'Russia' on #country
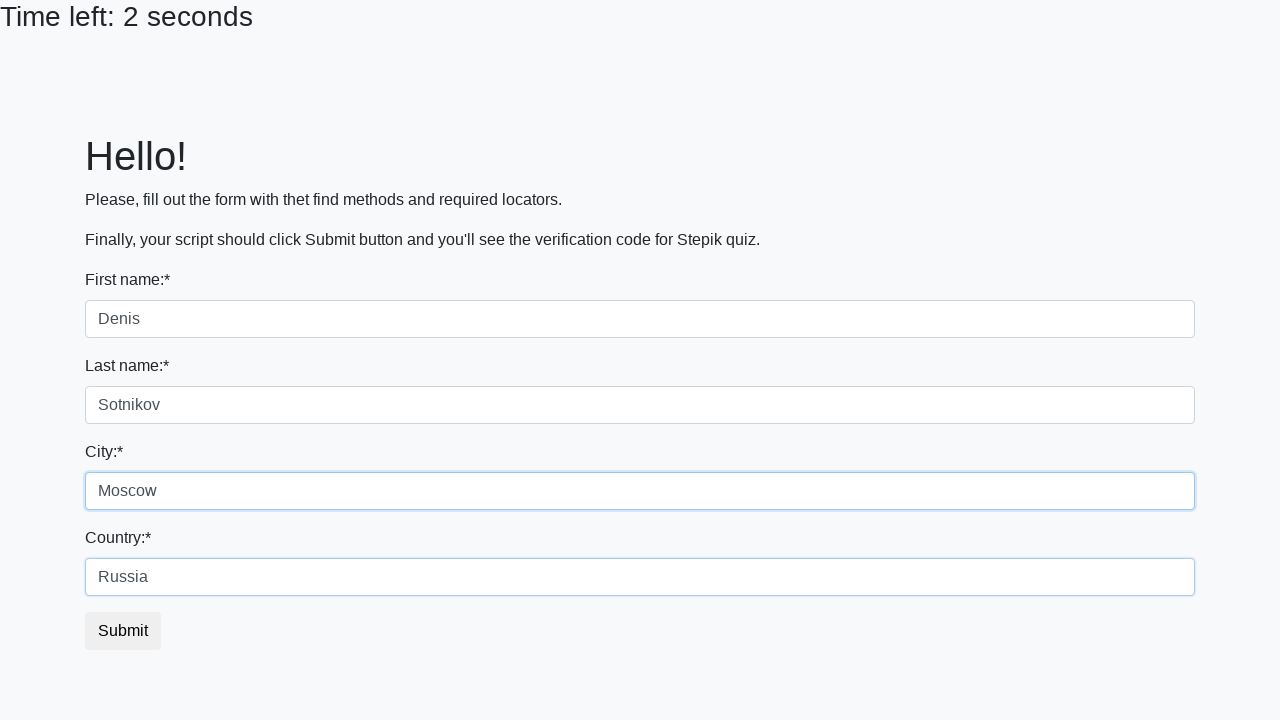

Clicked submit button to submit form at (123, 631) on button.btn
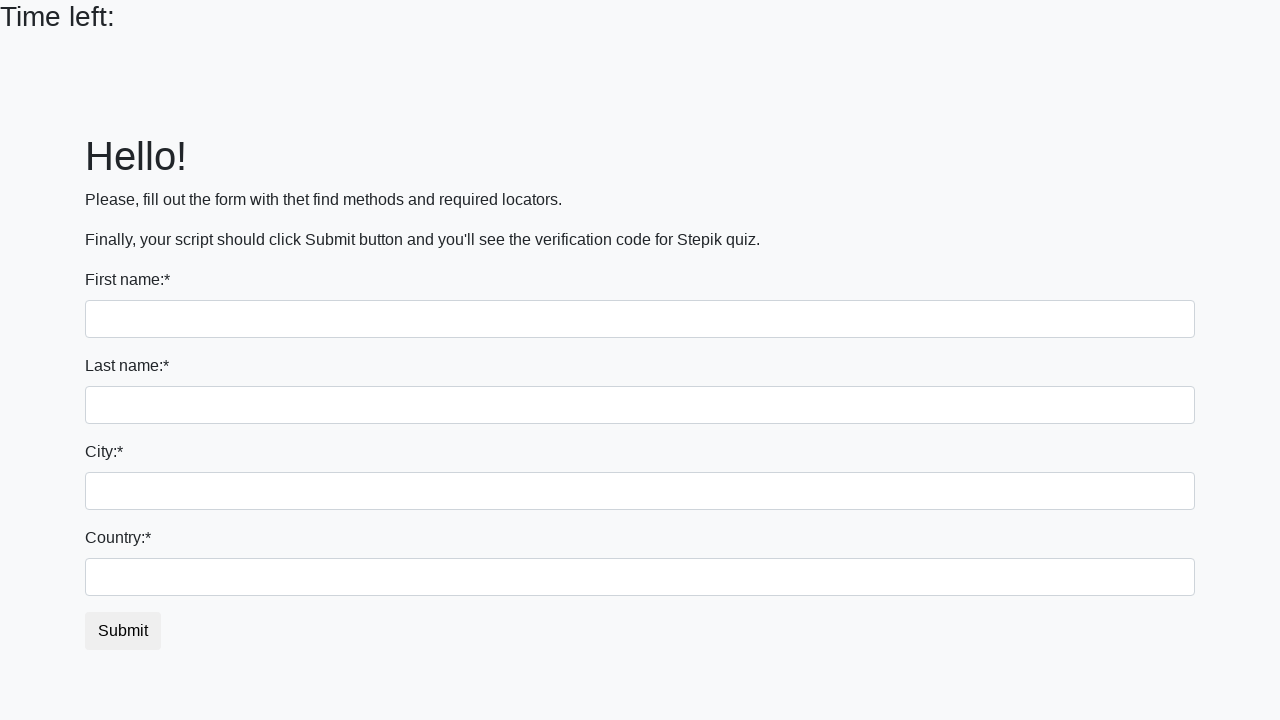

Waited for result to be displayed
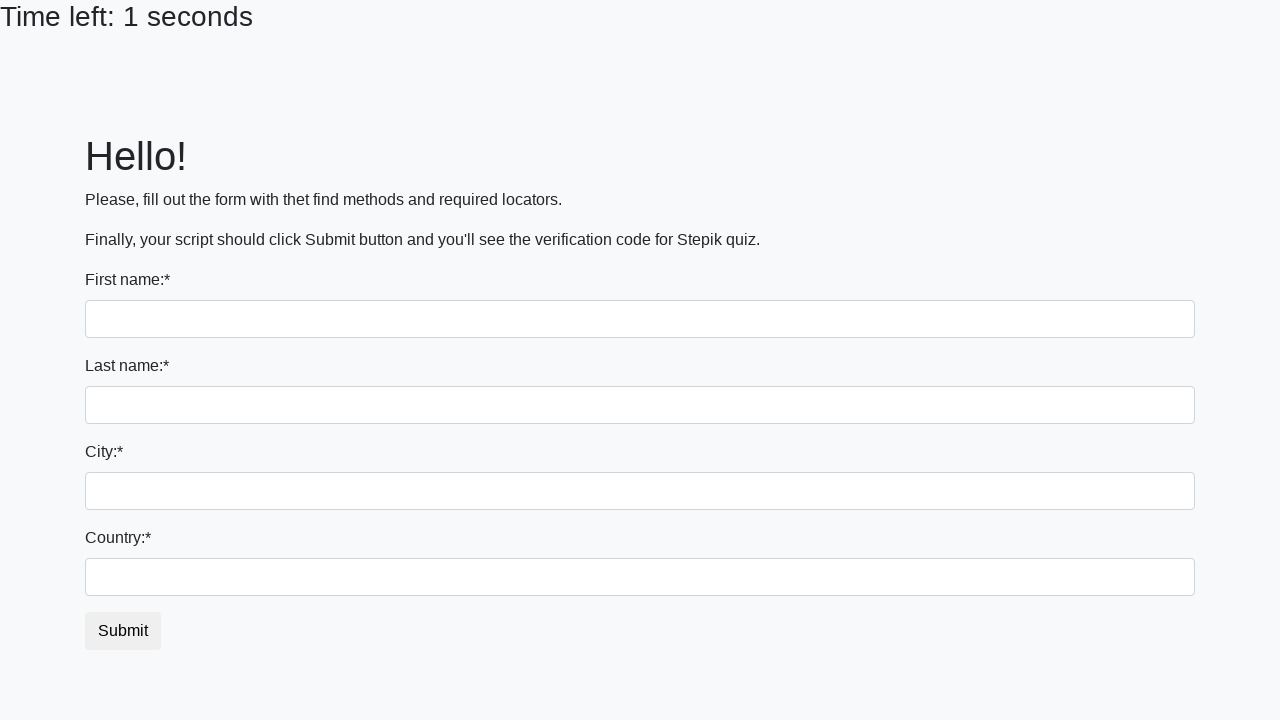

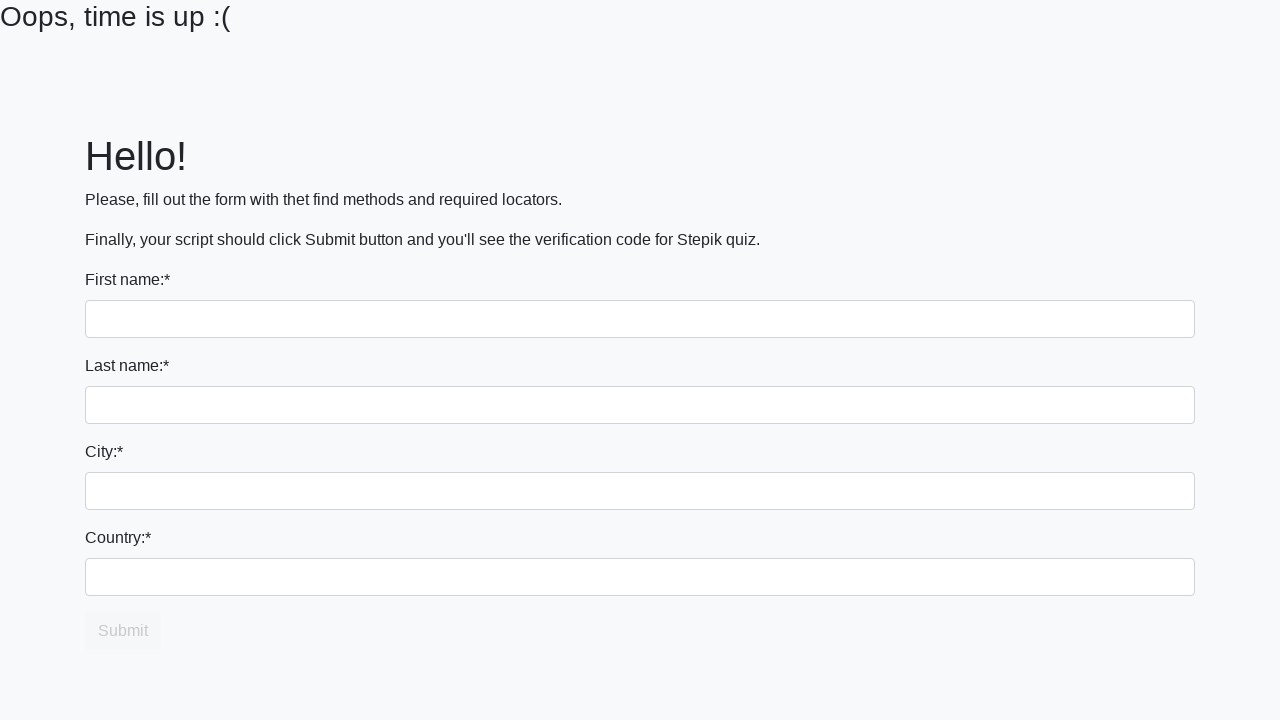